Tests navigation through the main menu to the A1 Program page and verifies the page heading

Starting URL: https://www.srpski-strani.com/index_eng.php

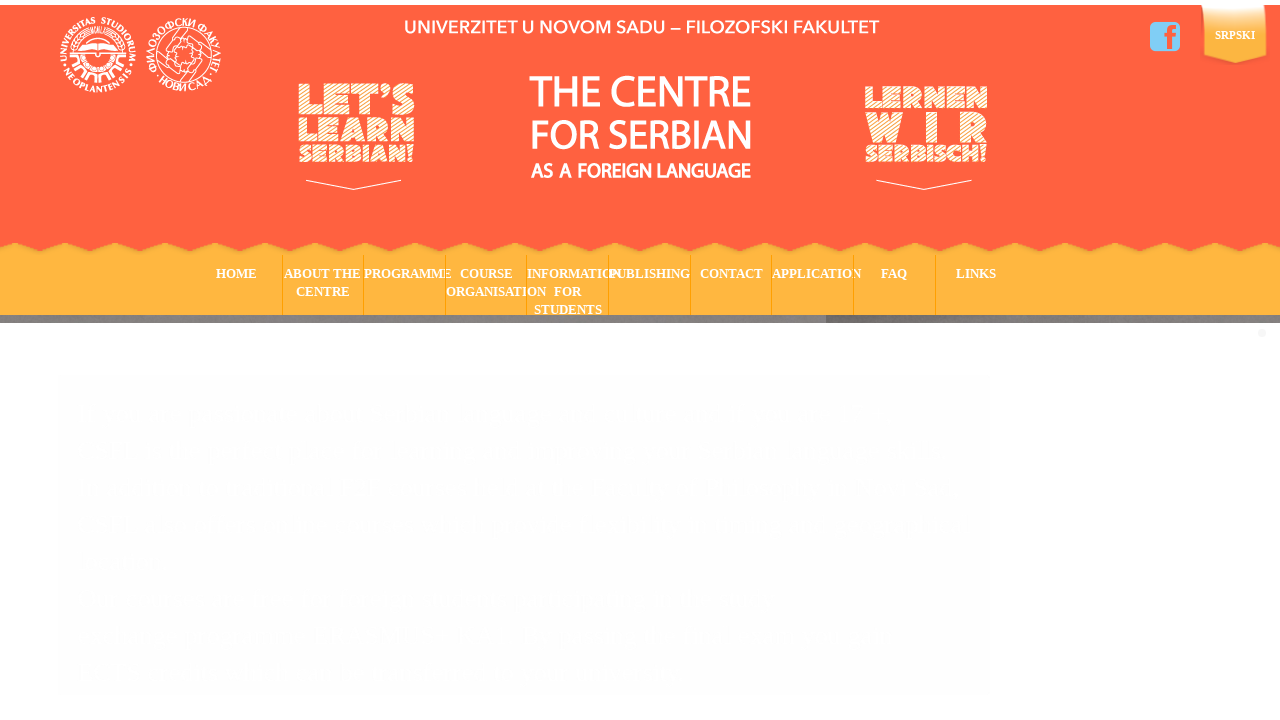

Navigated to https://www.srpski-strani.com/index_eng.php
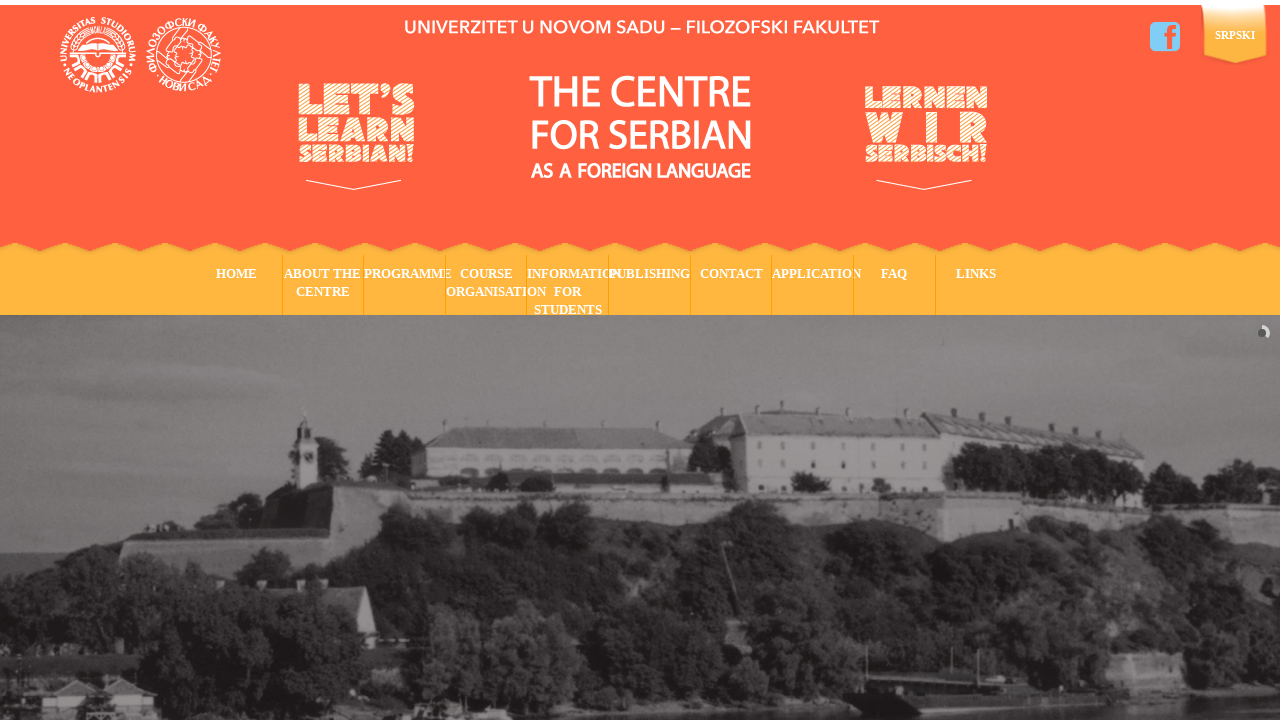

Hovered over Programme menu item at (405, 285) on xpath=/html/body/div/div[1]/div[2]/div/div/ul/li[3]/a
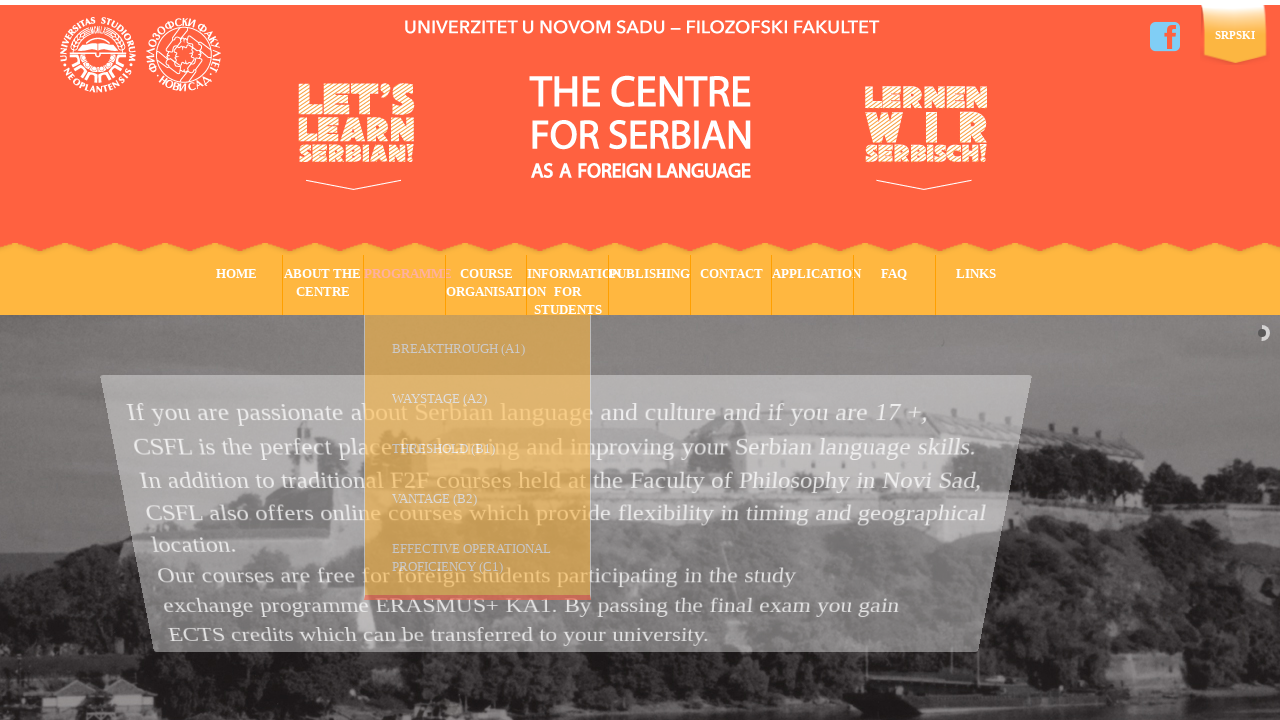

Clicked on A1 Program submenu item at (492, 355) on xpath=/html/body/div/div[1]/div[2]/div/div/ul/li[3]/ul/li[1]/a
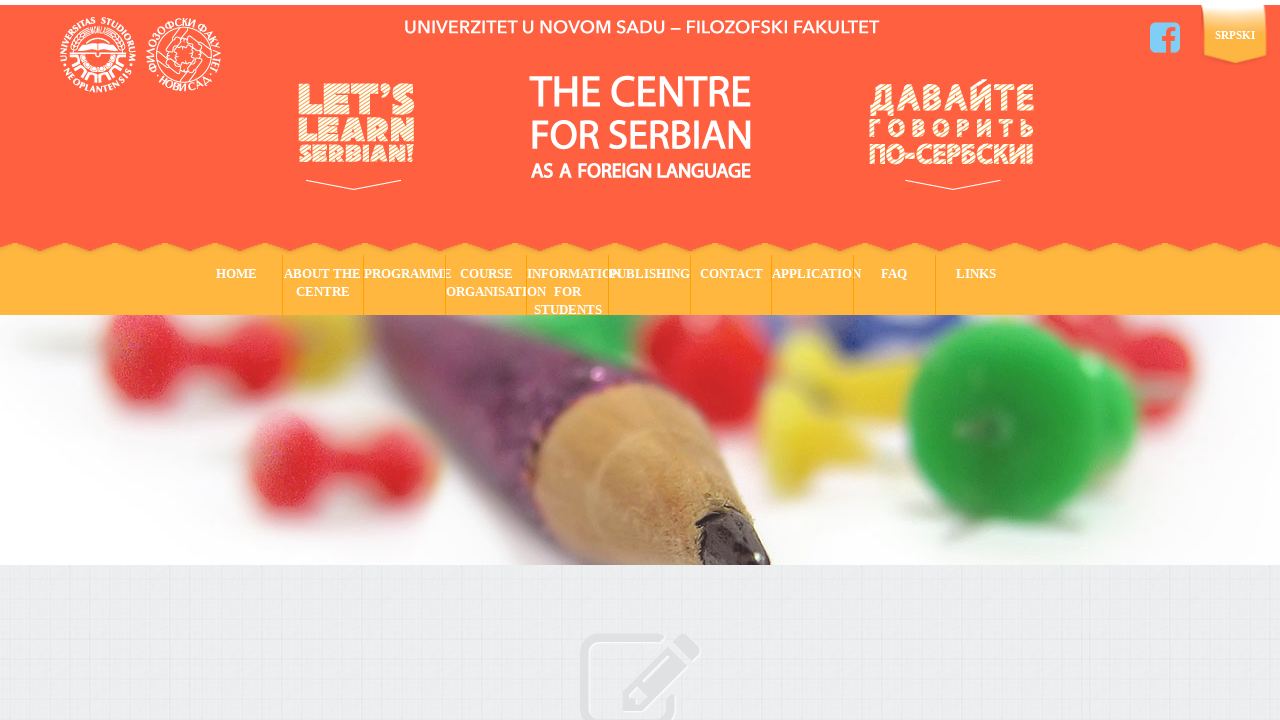

A1 Program page heading element loaded
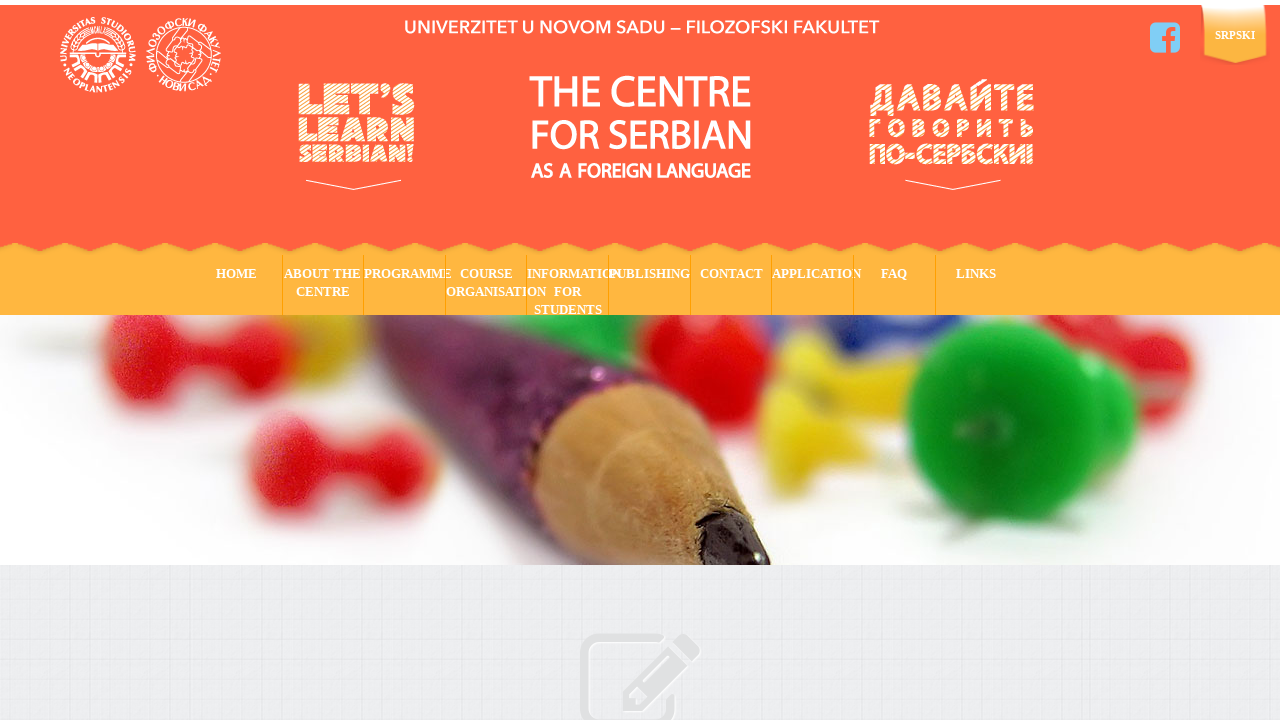

Verified page heading is 'AIM AND SYLLABUS'
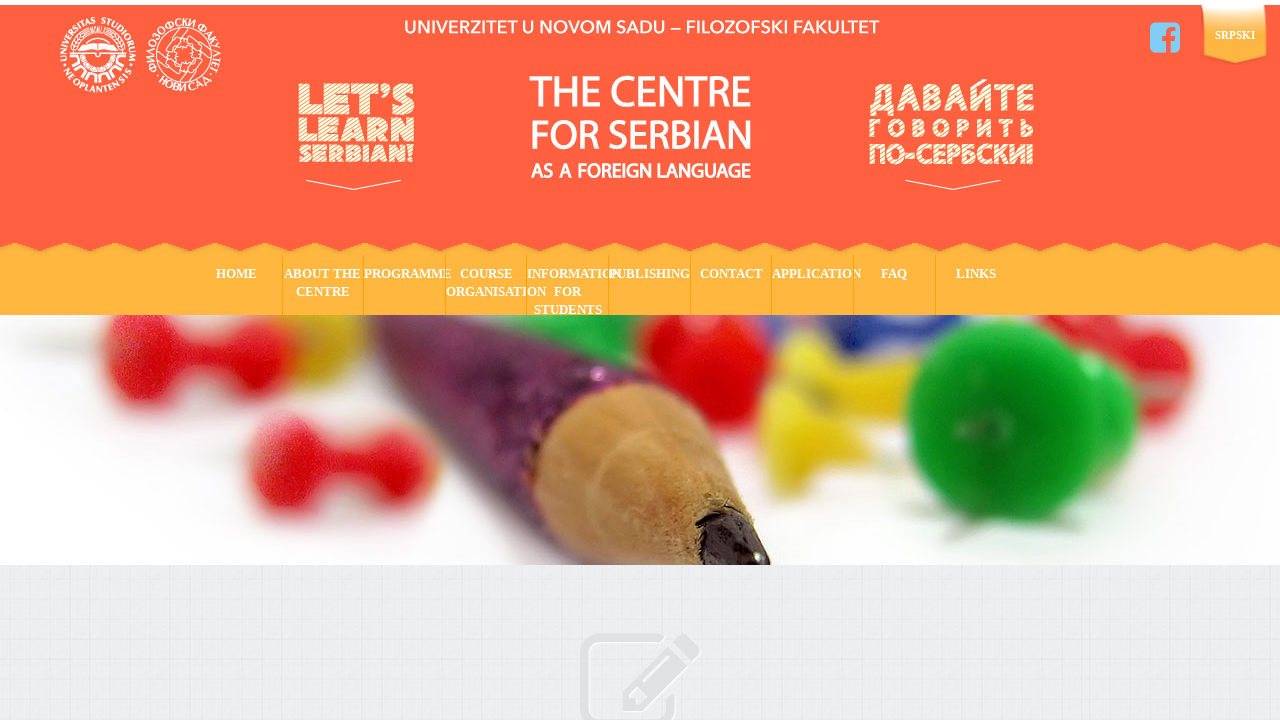

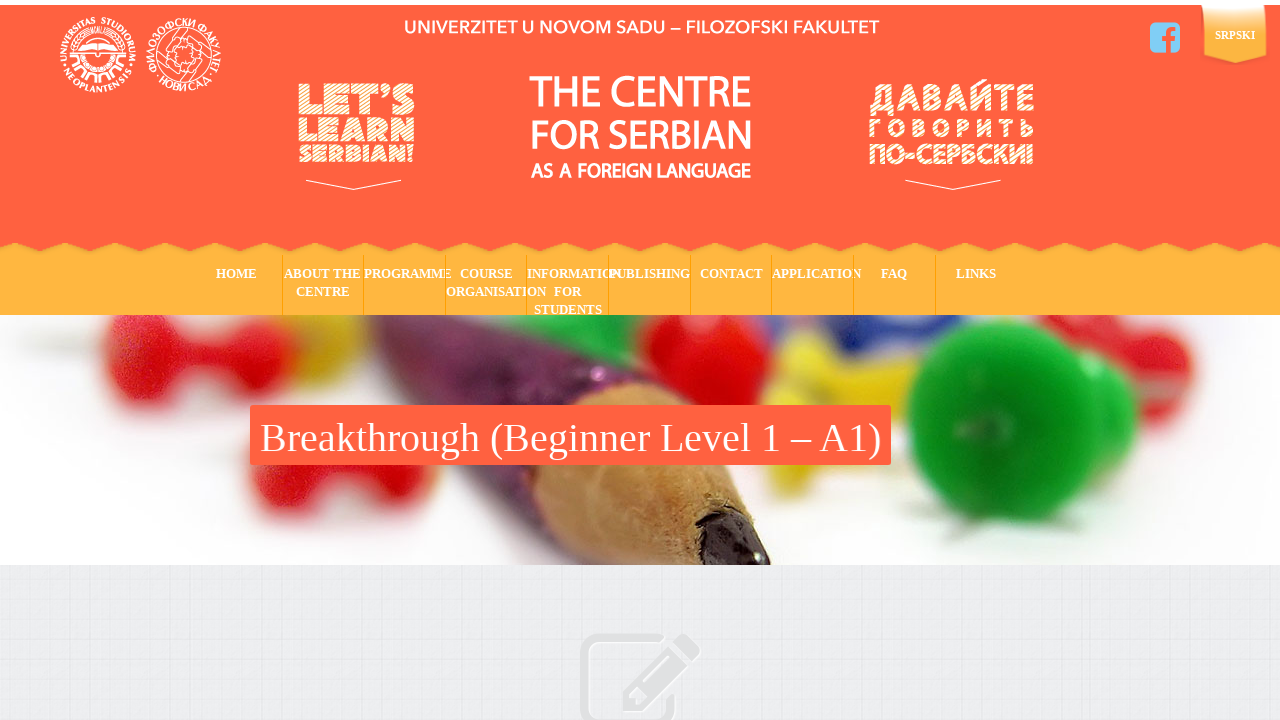